Tests JavaScript alert handling by clicking a button to trigger an alert, accepting the alert, and verifying the result message is displayed correctly on the page.

Starting URL: http://the-internet.herokuapp.com/javascript_alerts

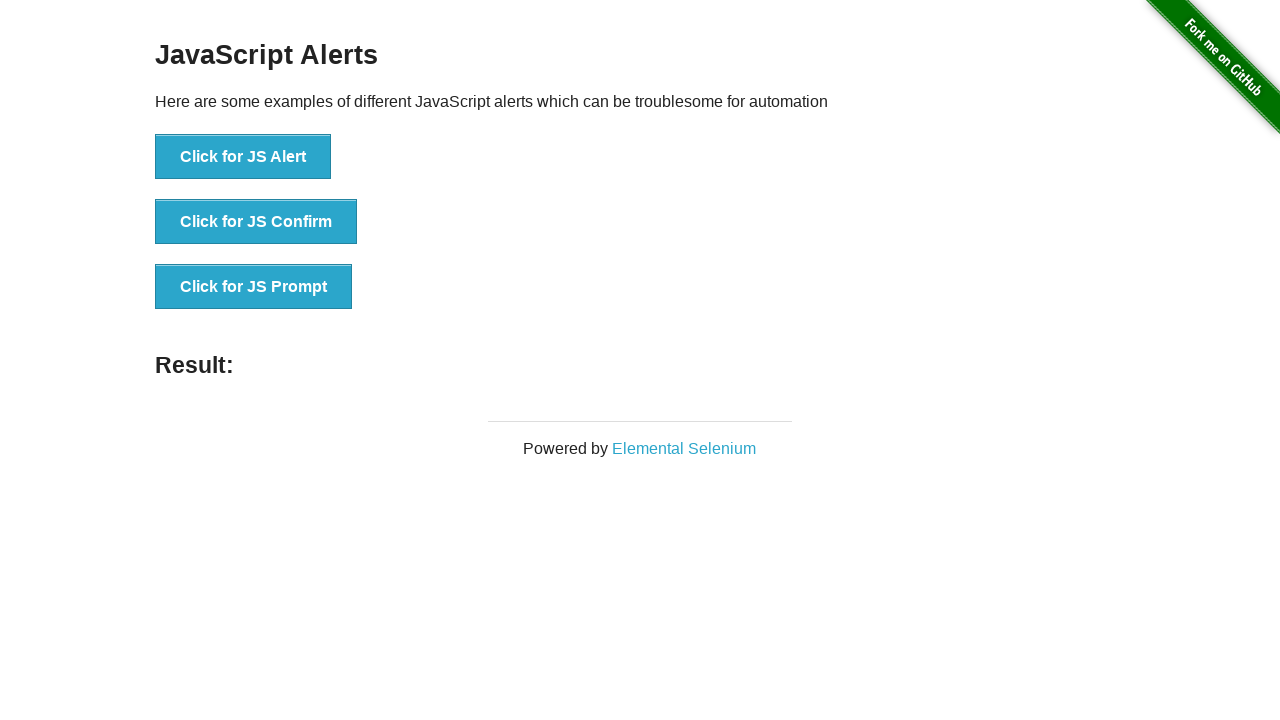

Clicked first button to trigger JavaScript alert at (243, 157) on ul > li:nth-child(1) > button
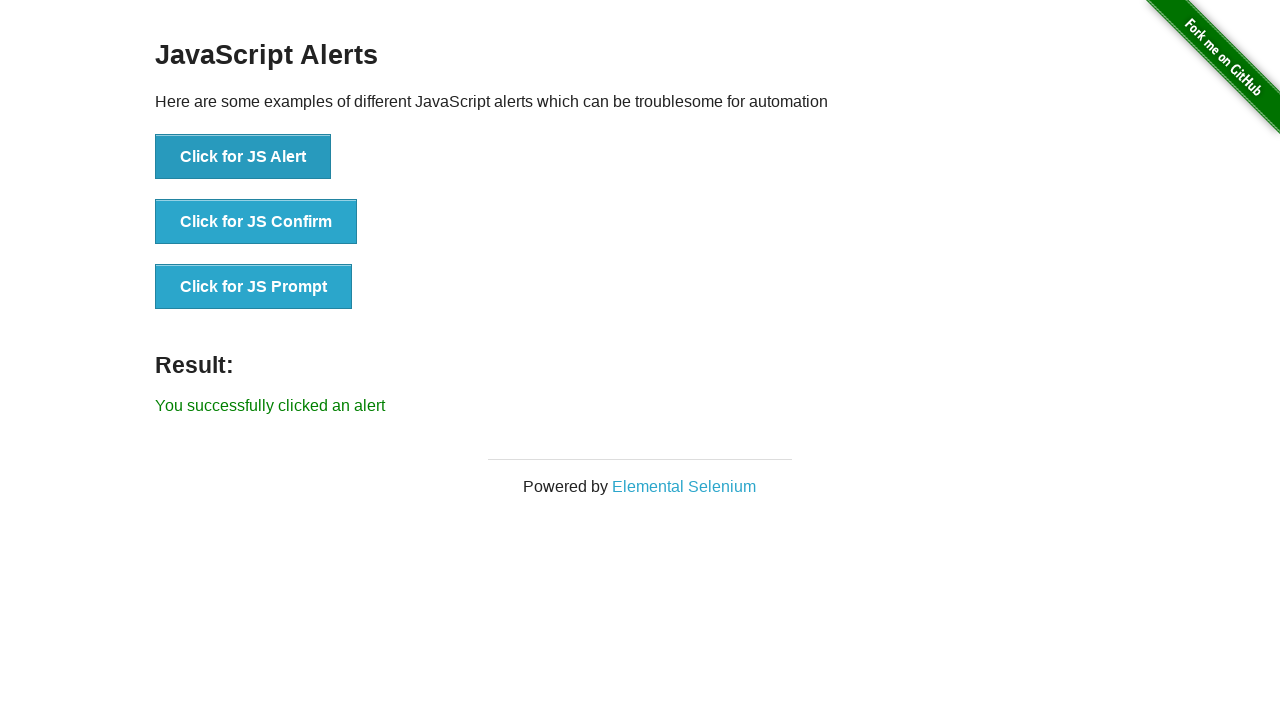

Set up dialog handler to accept alerts
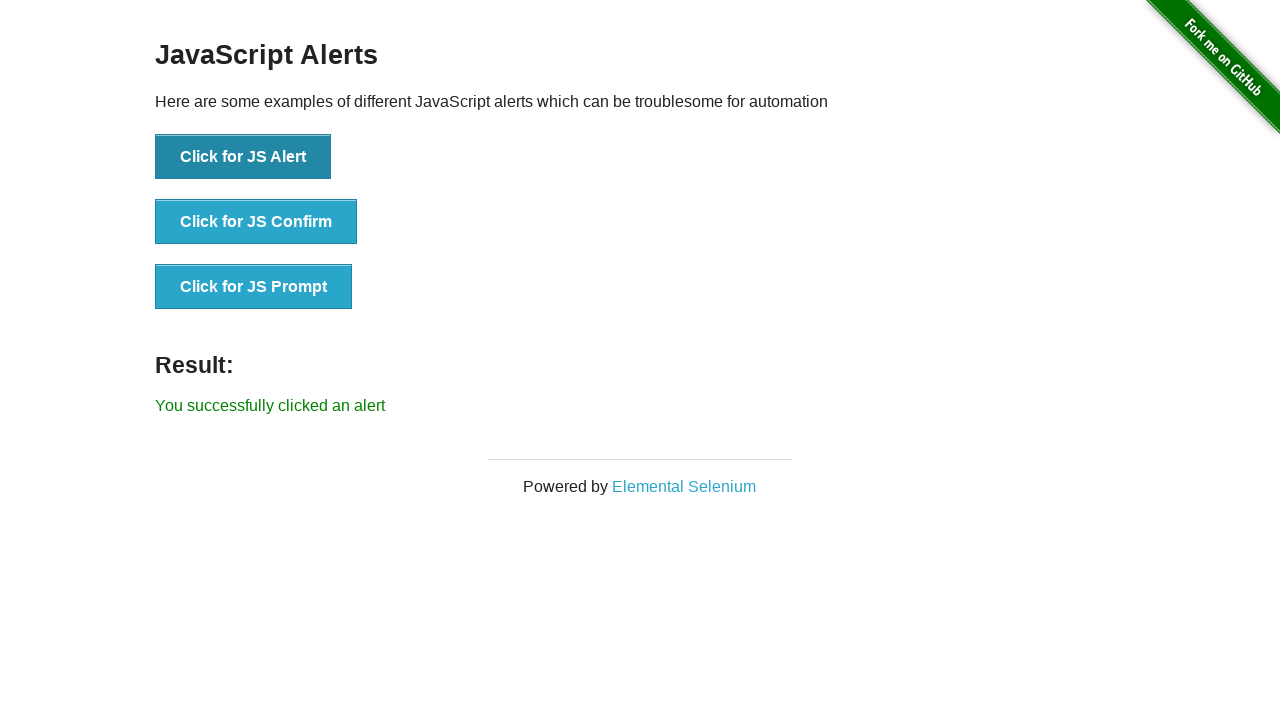

Clicked button again to trigger alert with handler active at (243, 157) on ul > li:nth-child(1) > button
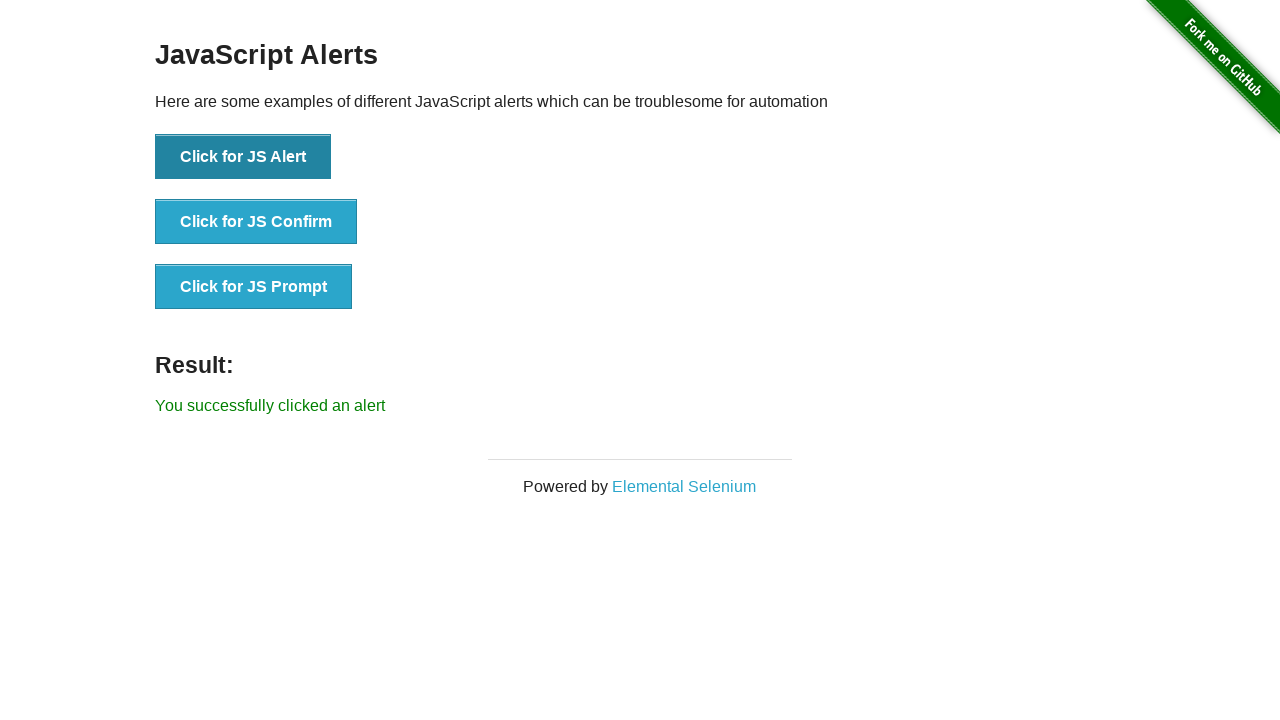

Retrieved result message text from page
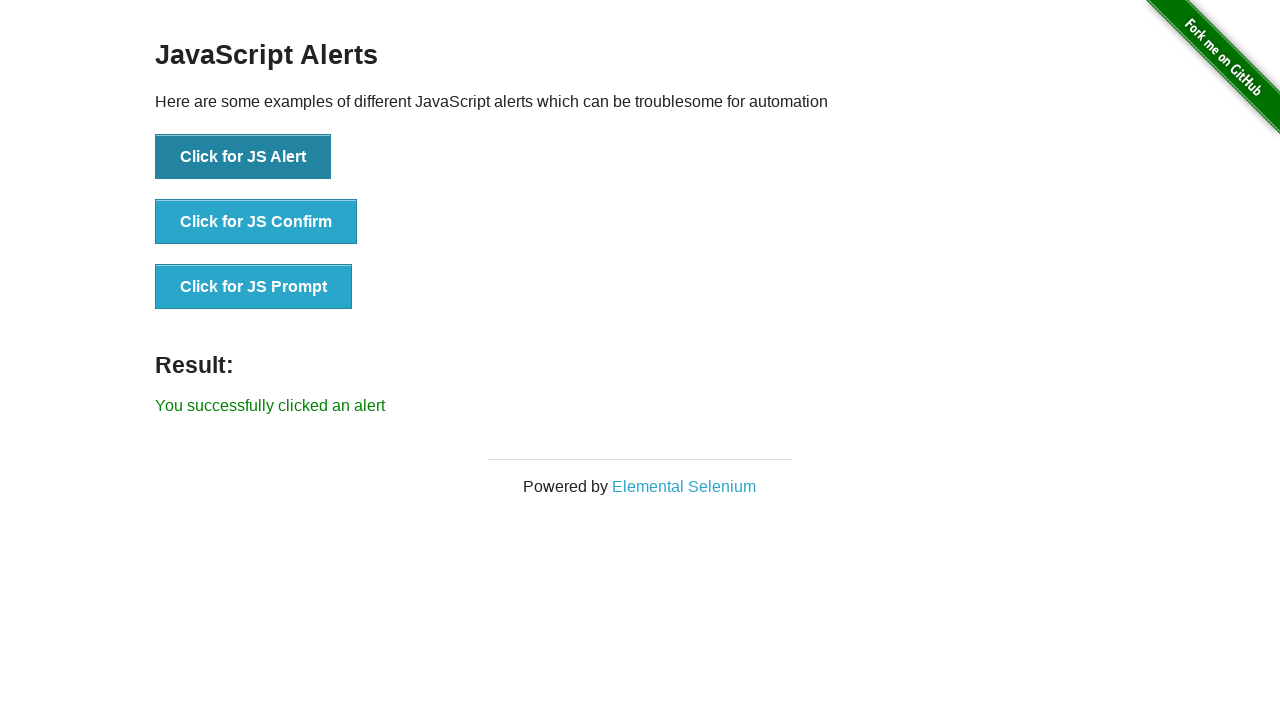

Verified result message displays 'You successfully clicked an alert'
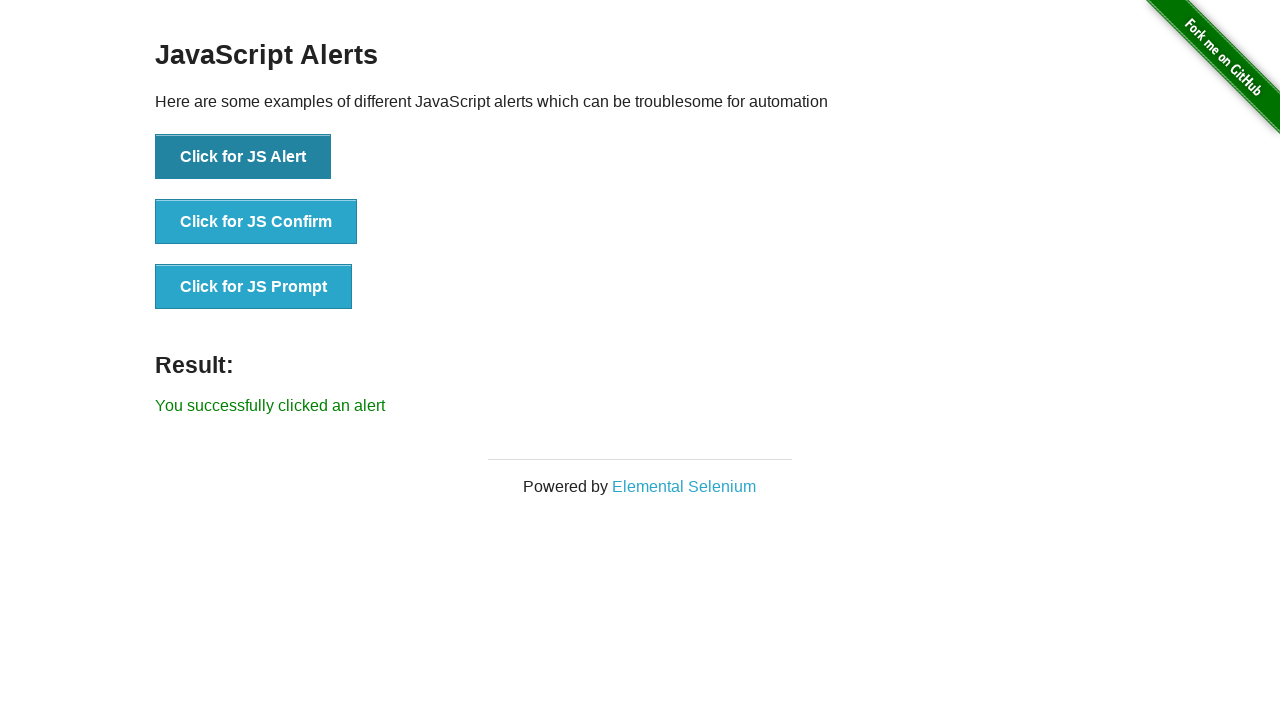

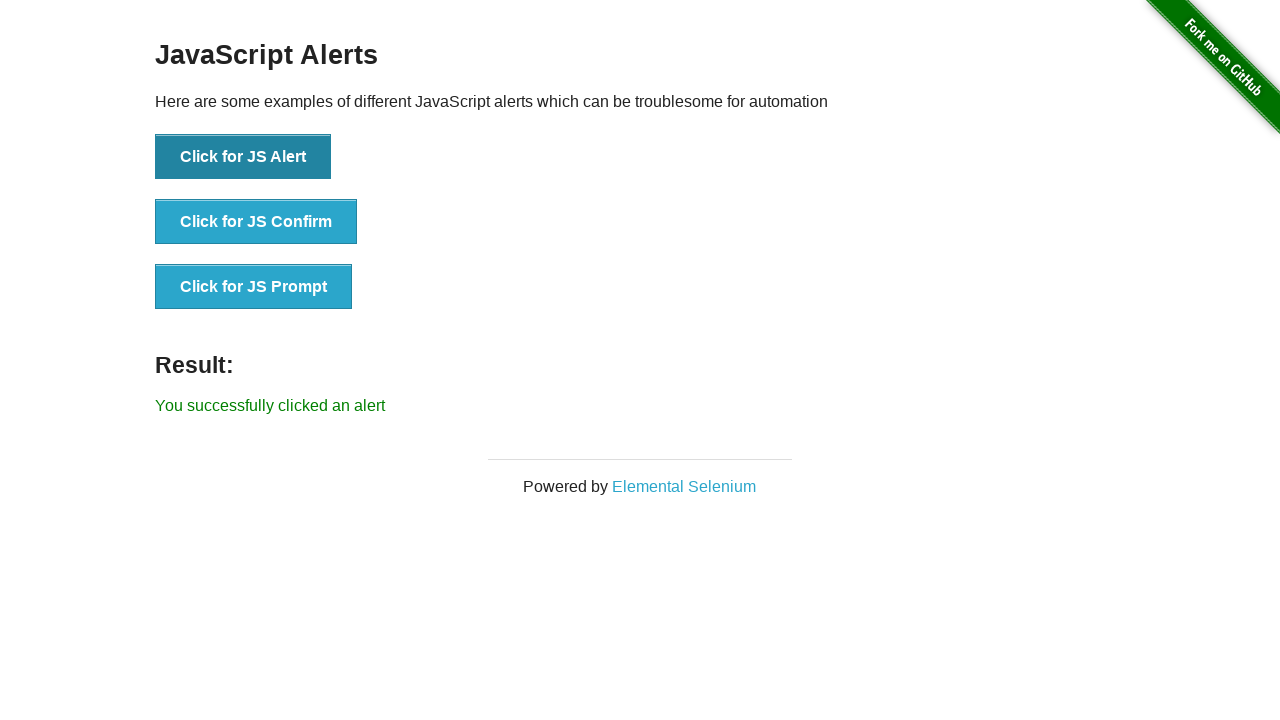